Tests JavaScript-based scrolling functionality on the OrangeHRM website by scrolling down 300 pixels and then scrolling a footer element into view.

Starting URL: https://www.orangehrm.com/

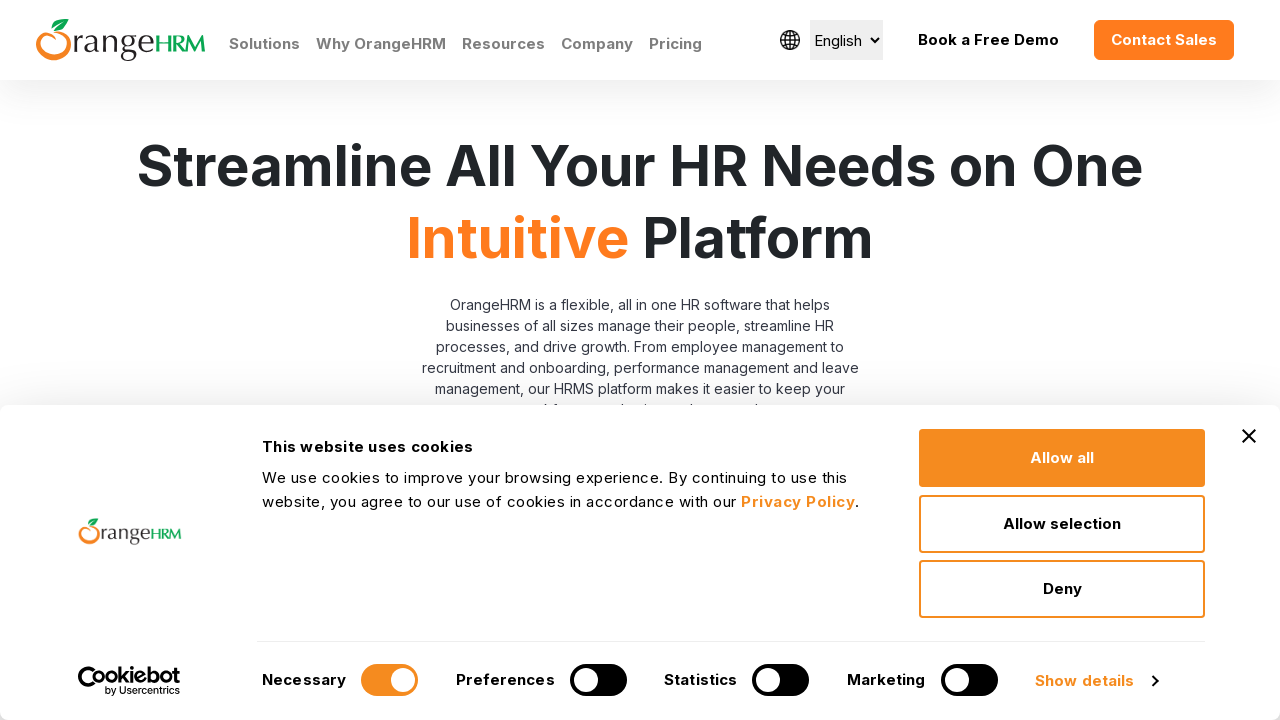

Scrolled down 300 pixels using JavaScript
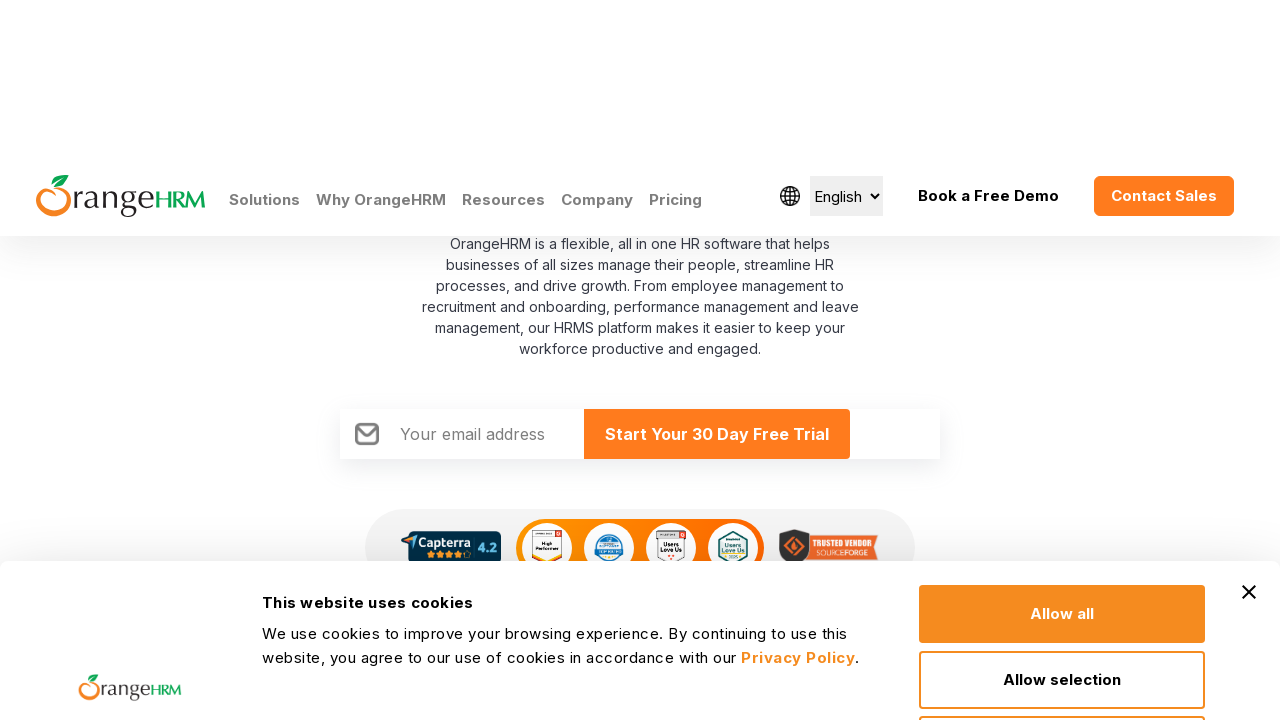

Waited 2 seconds for scroll to complete
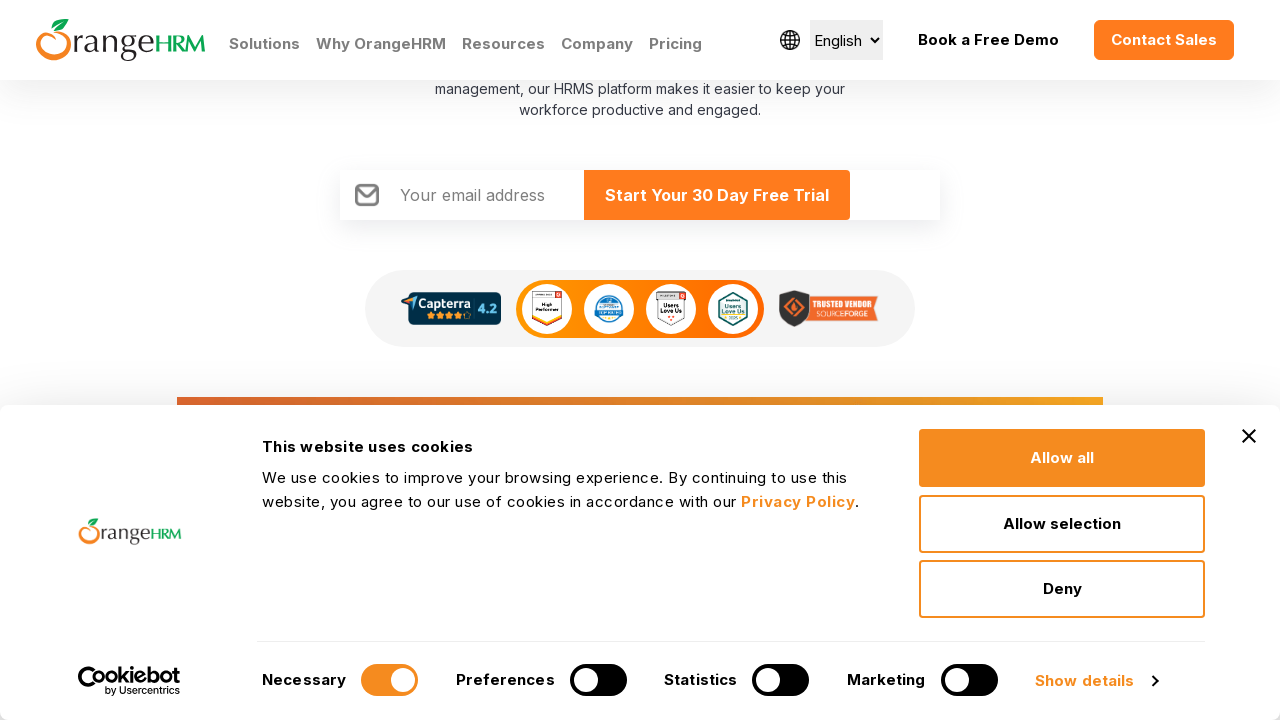

Retrieved current scroll position: 300 pixels
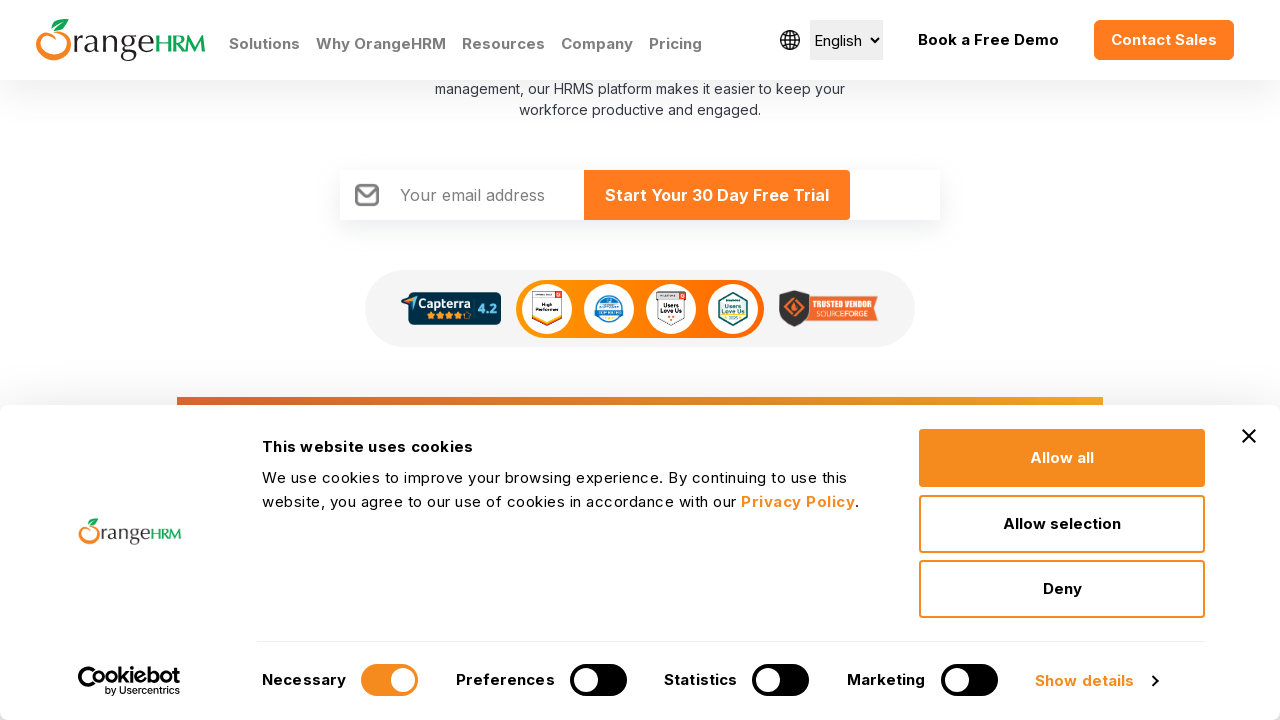

Scrolled footer paragraph element into view
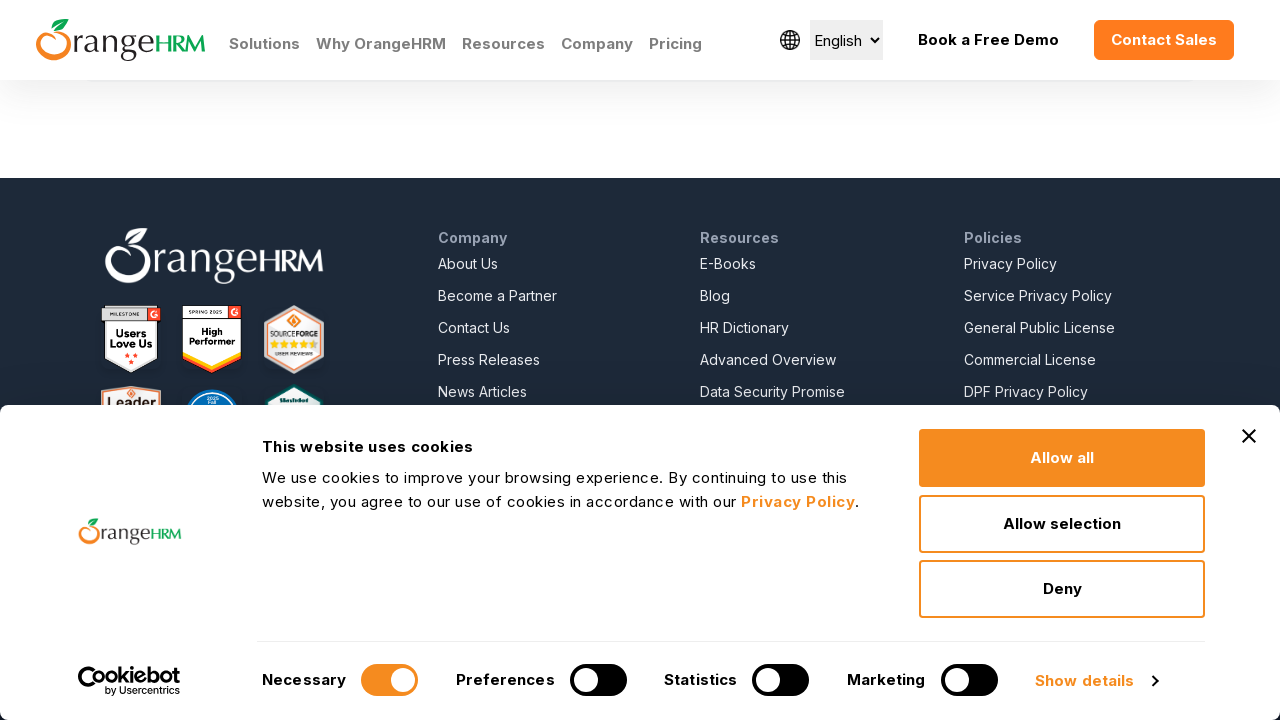

Waited 1 second for scroll animation to complete
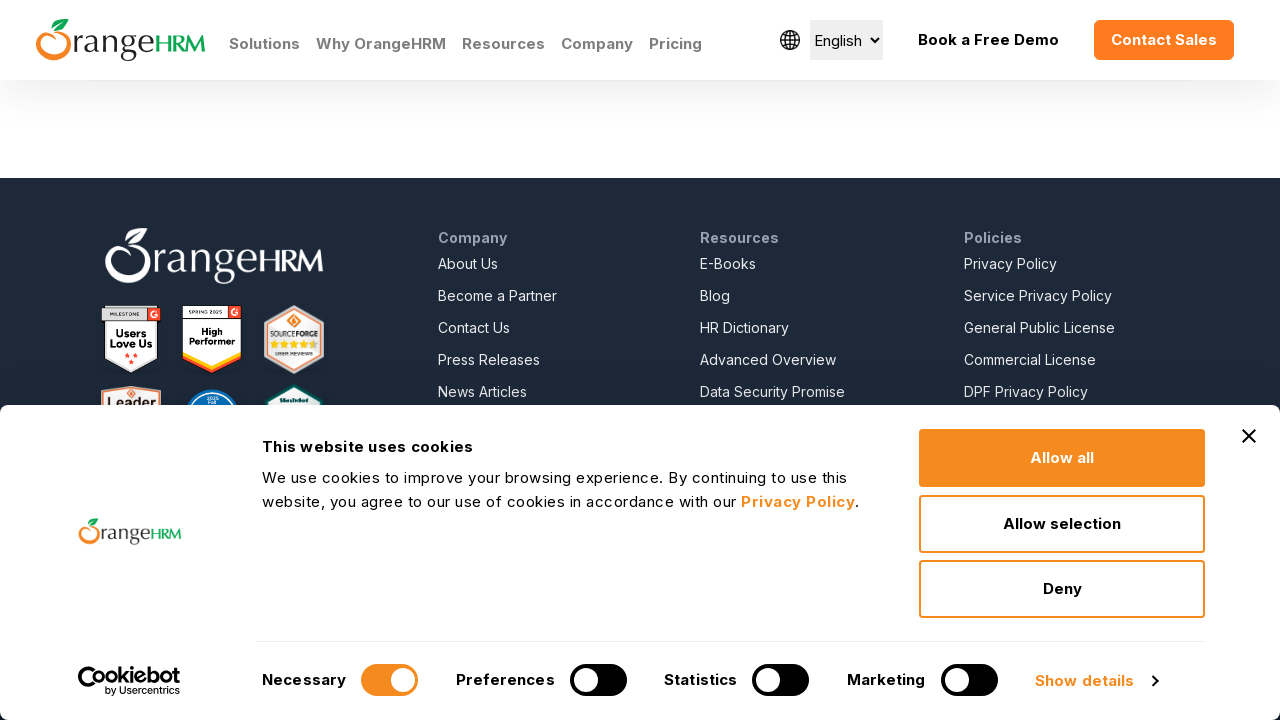

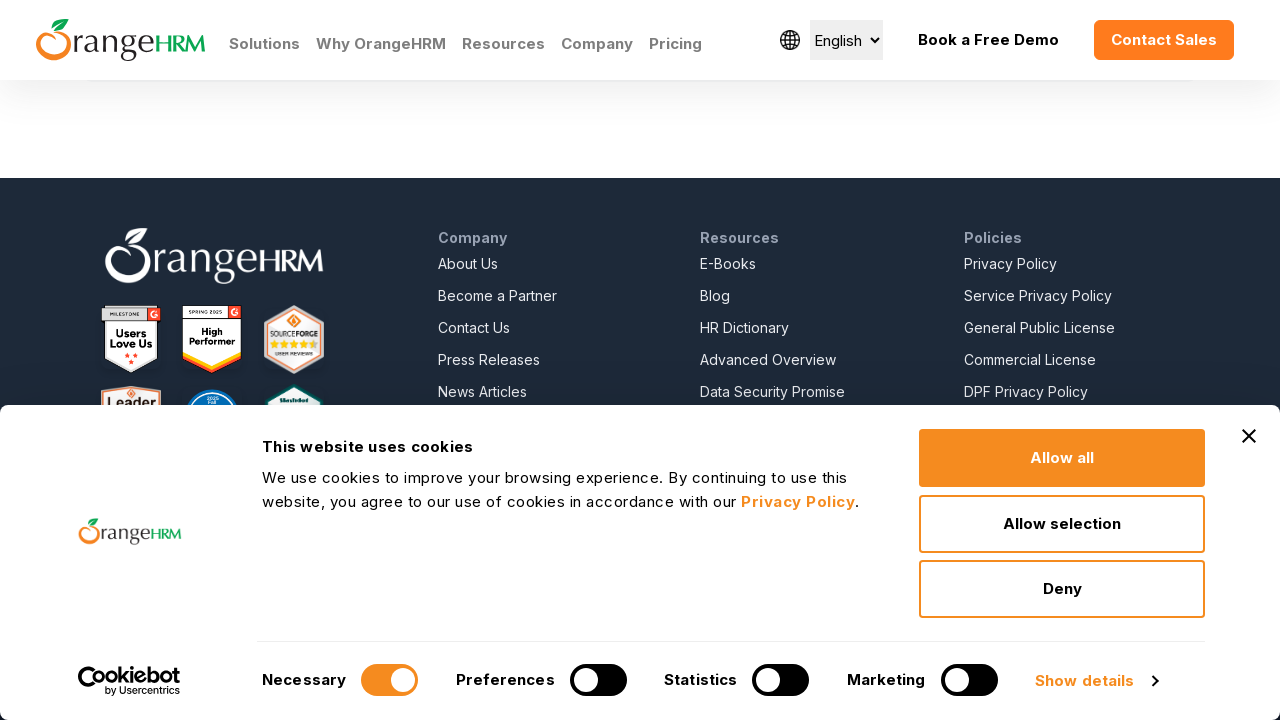